Tests right-click context menu functionality by right-clicking an element, hovering over Quit option, and clicking it

Starting URL: http://swisnl.github.io/jQuery-contextMenu/demo.html

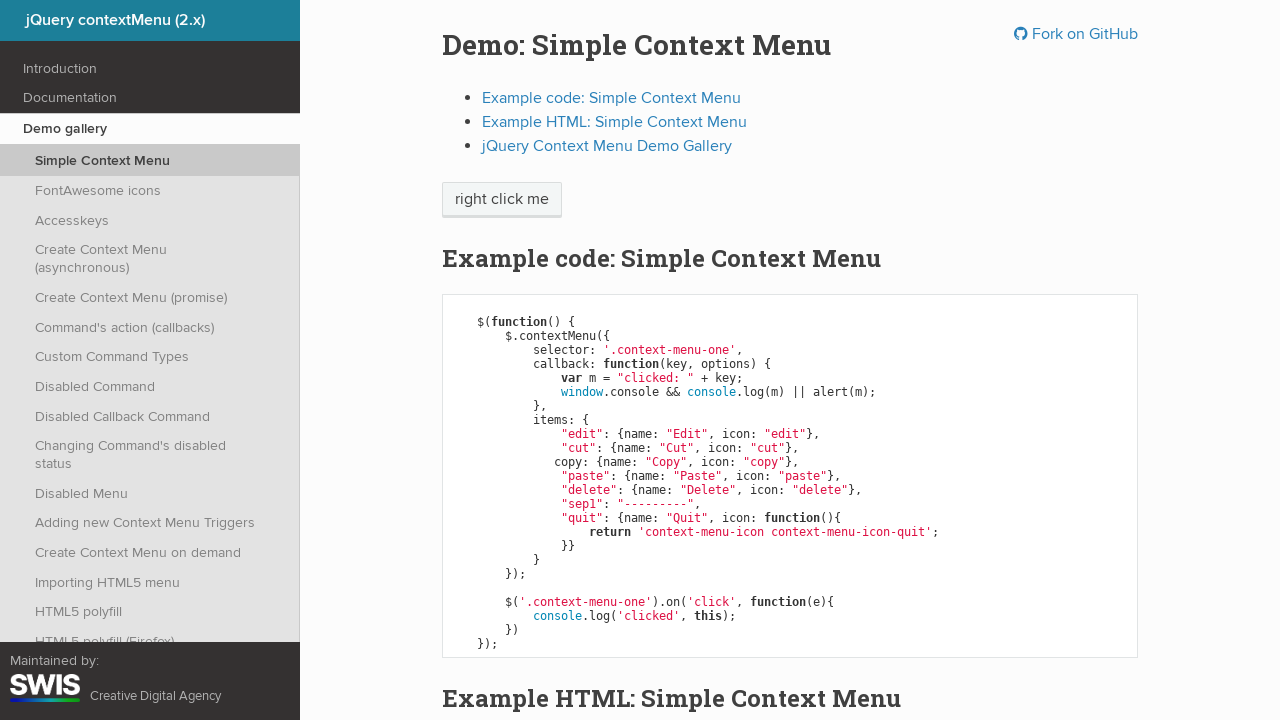

Waited for right-click target element to be present
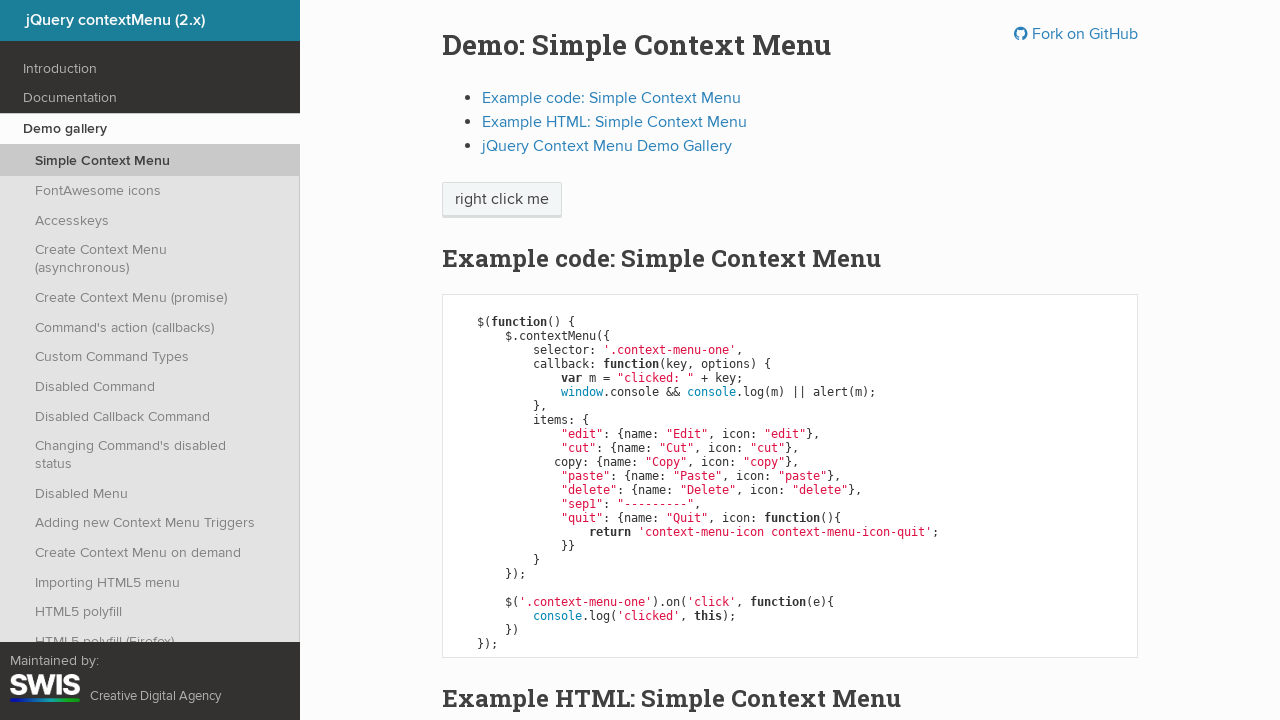

Right-clicked on the context menu target element at (502, 200) on span.context-menu-one
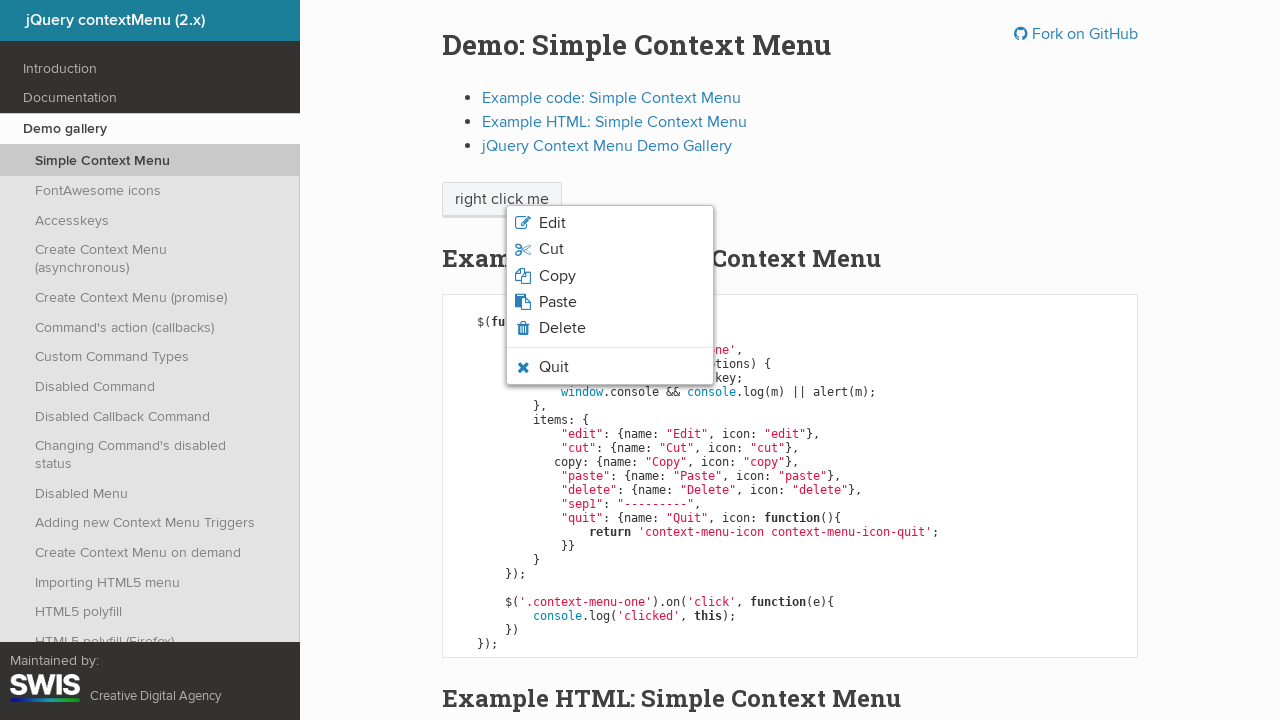

Context menu appeared with Quit option visible
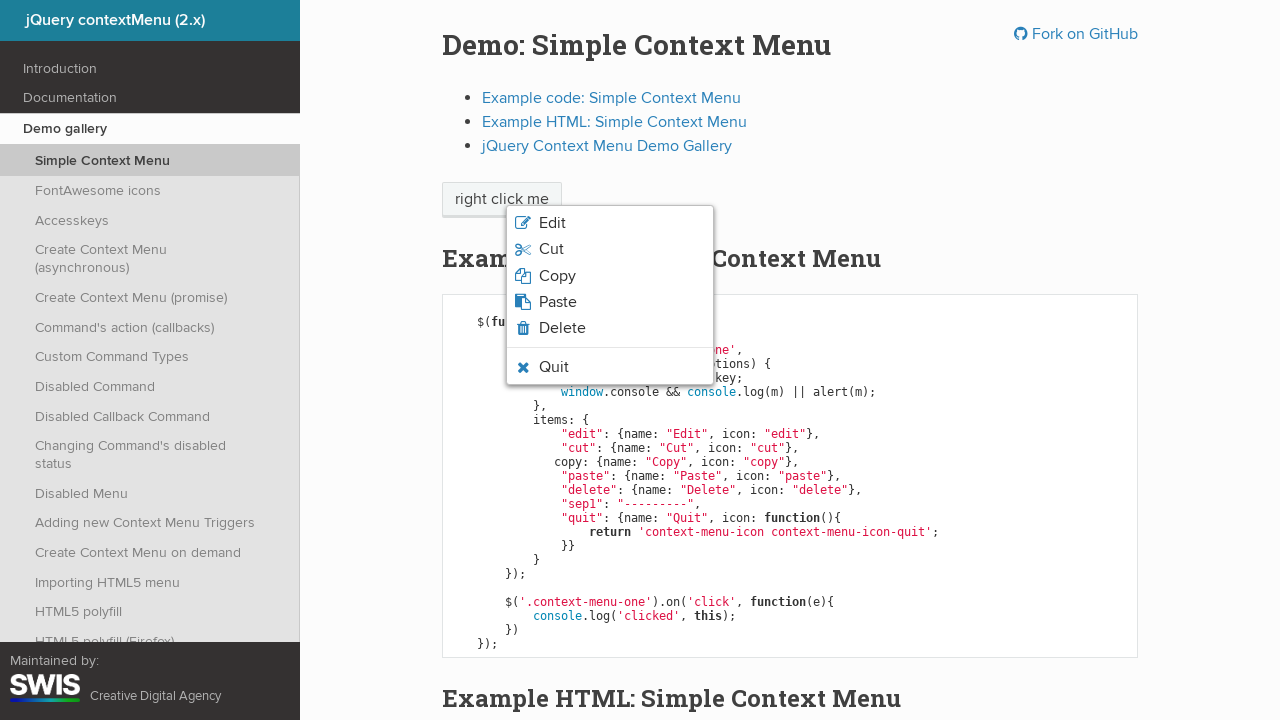

Hovered over Quit option in context menu at (610, 367) on li.context-menu-icon-quit
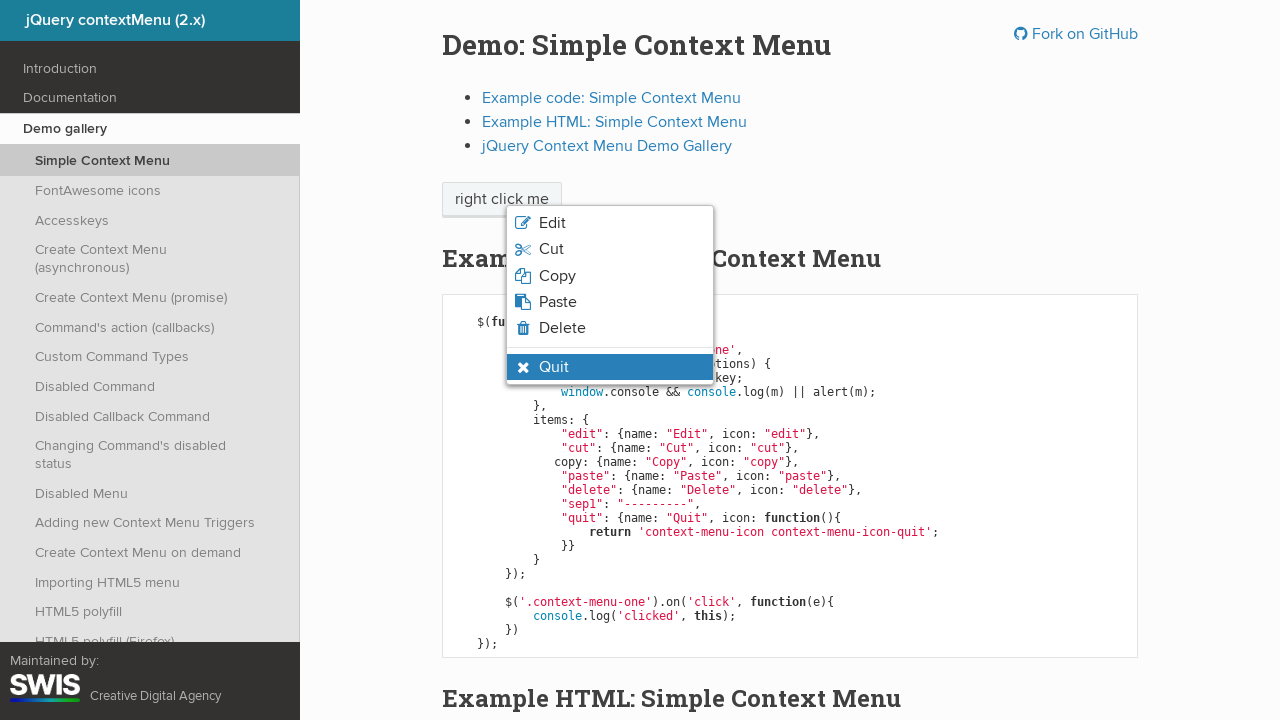

Set up dialog handler to accept confirmation dialogs
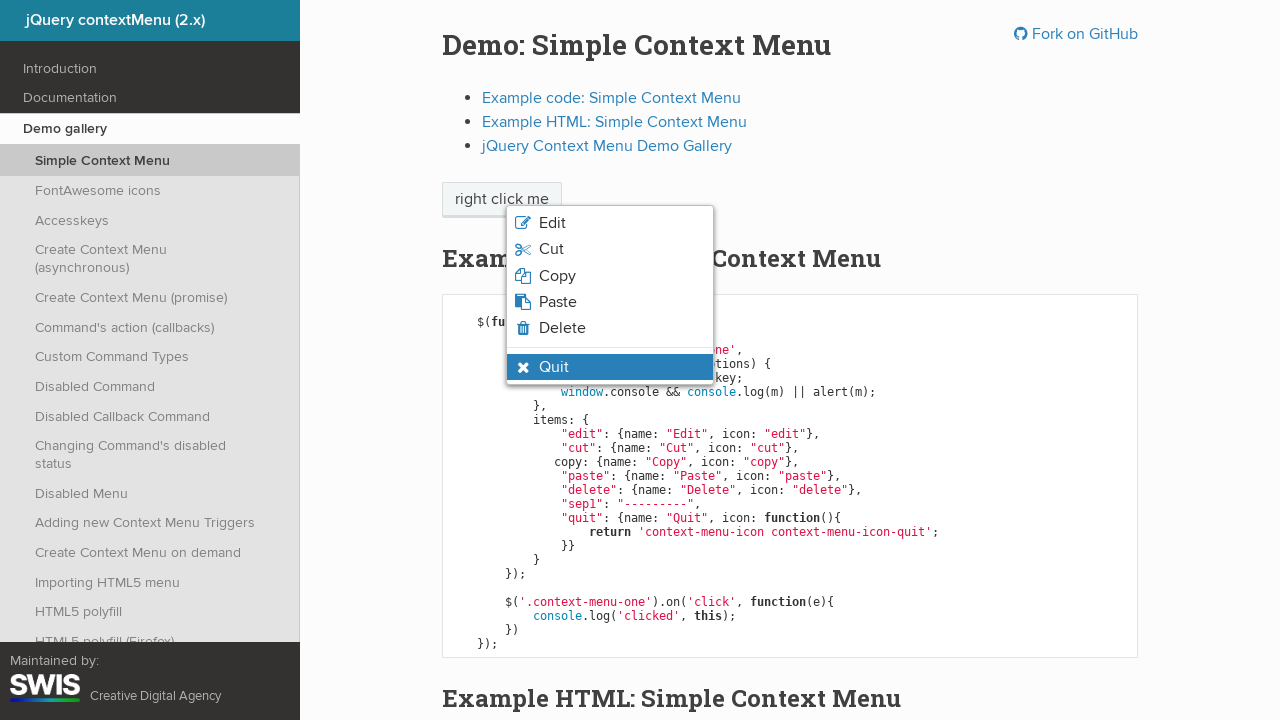

Clicked on Quit option in context menu at (610, 367) on li.context-menu-icon-quit
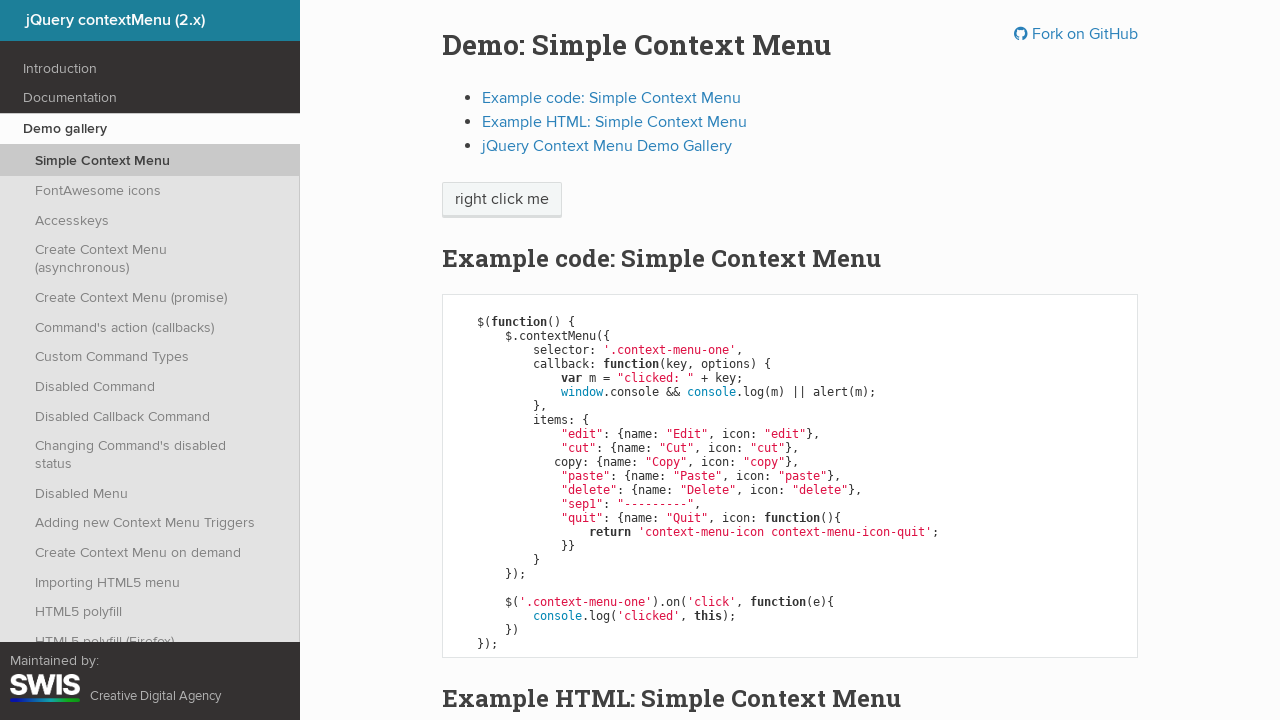

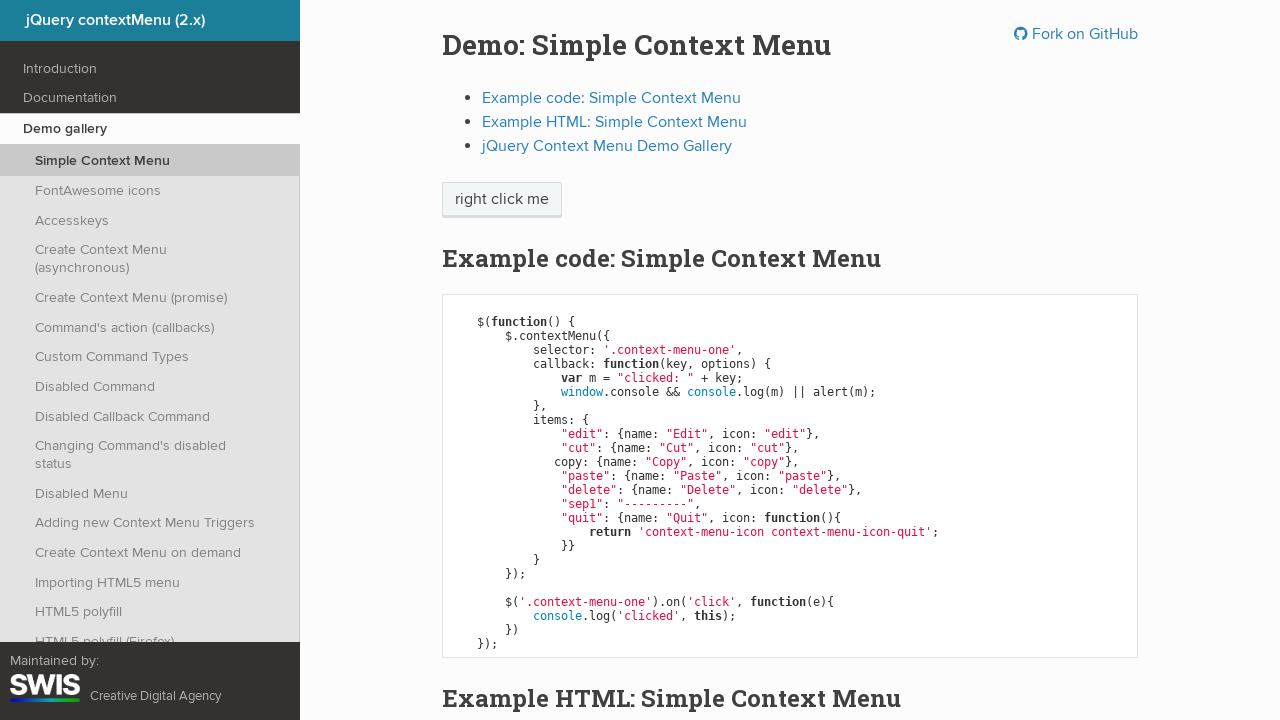